Tests Python.org website by navigating to Downloads page, verifying page elements, and performing a search for "pycon"

Starting URL: http://python.org

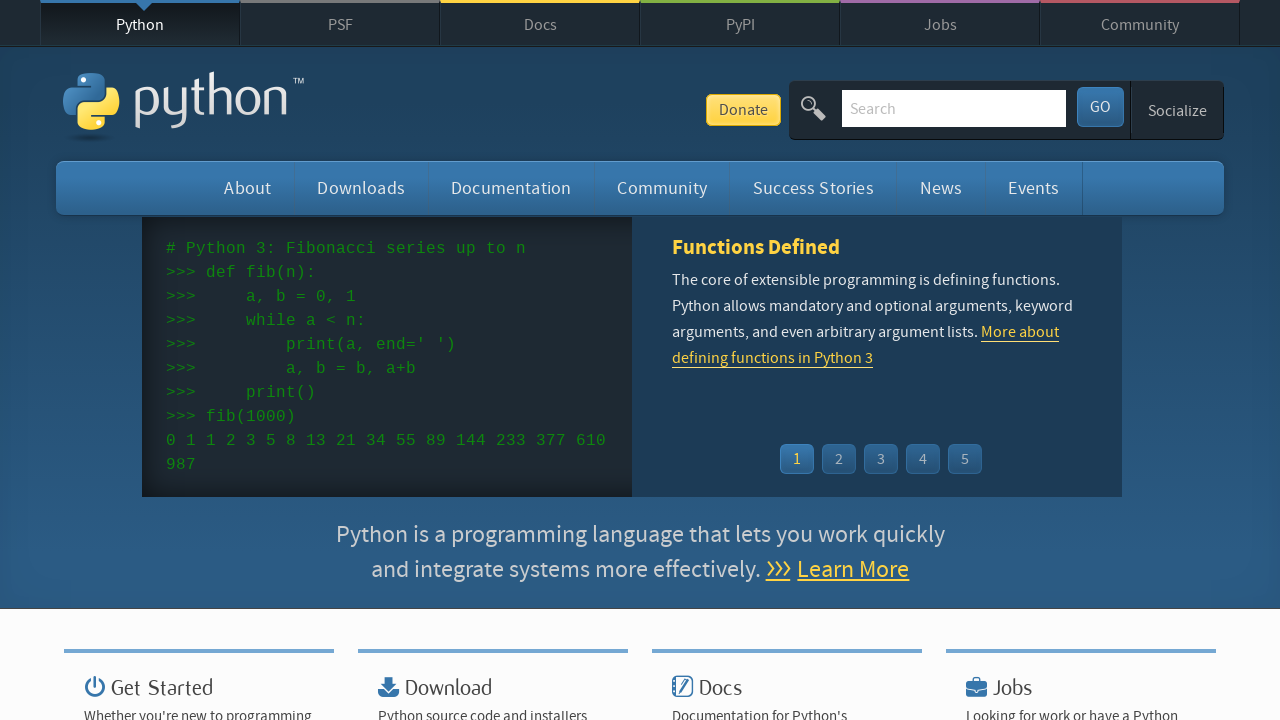

Clicked on Downloads link at (361, 188) on text=Downloads
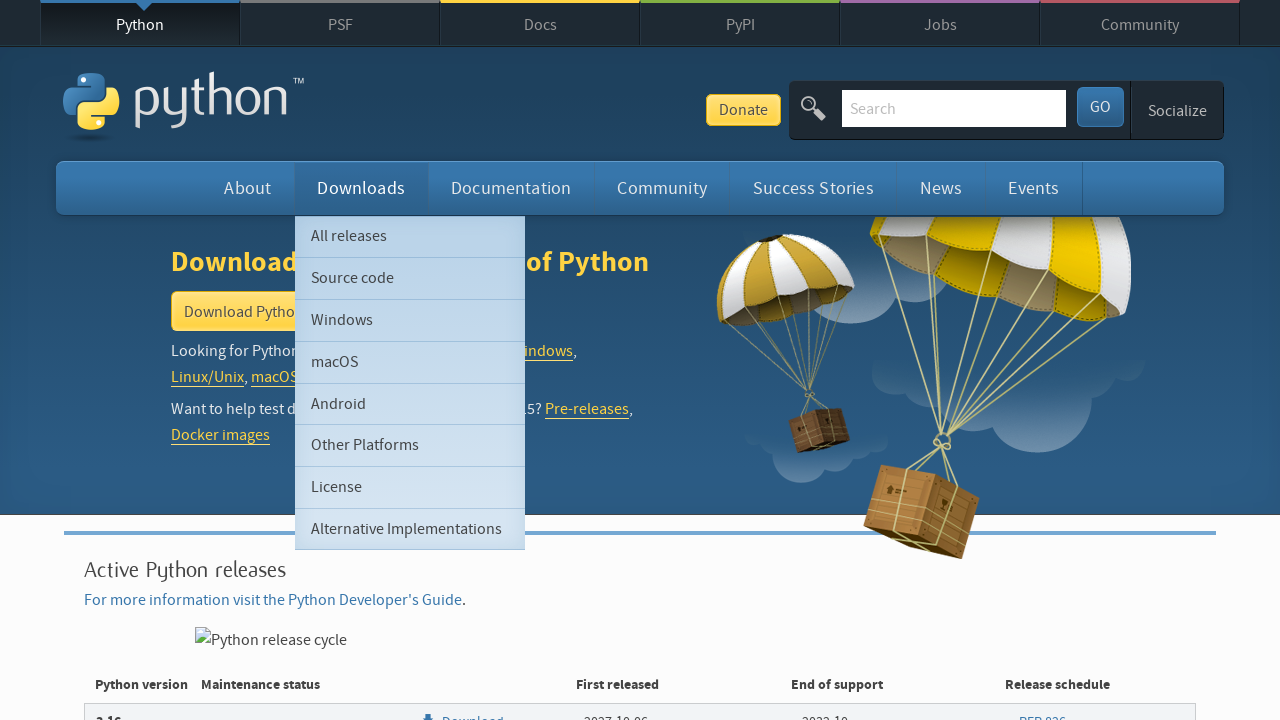

Widget title elements loaded
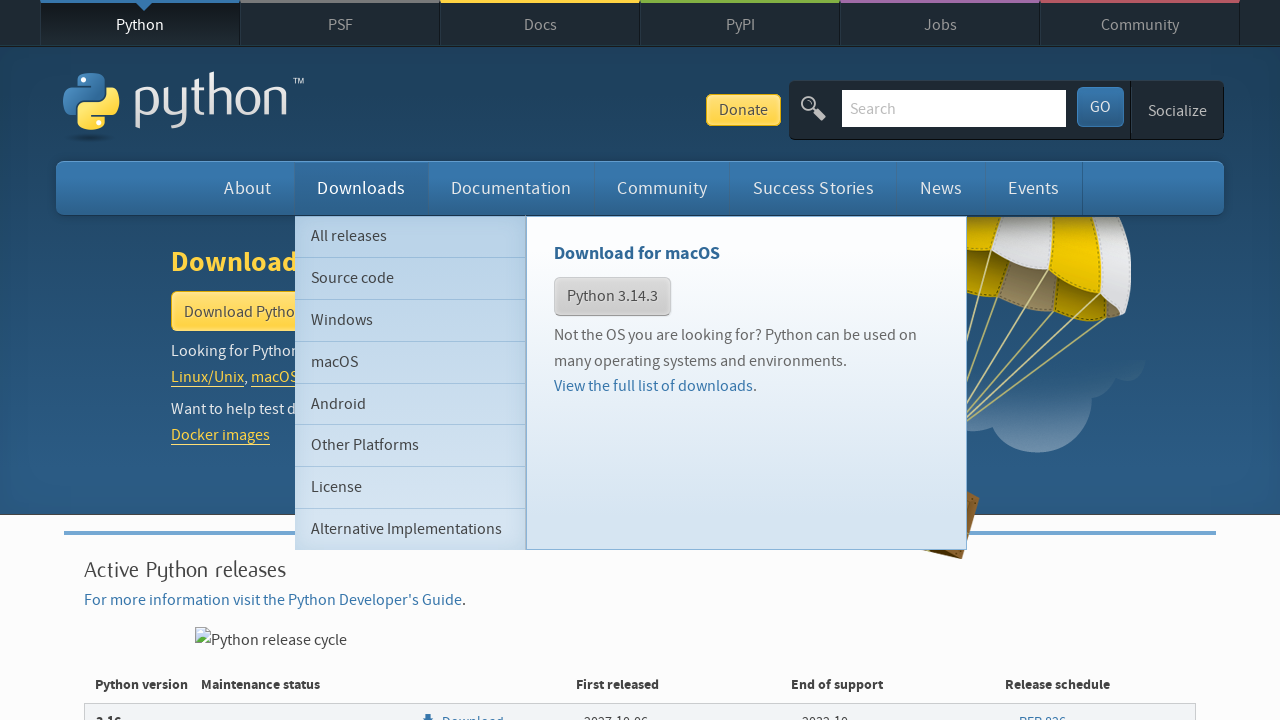

Cleared the search box on input[name='q']
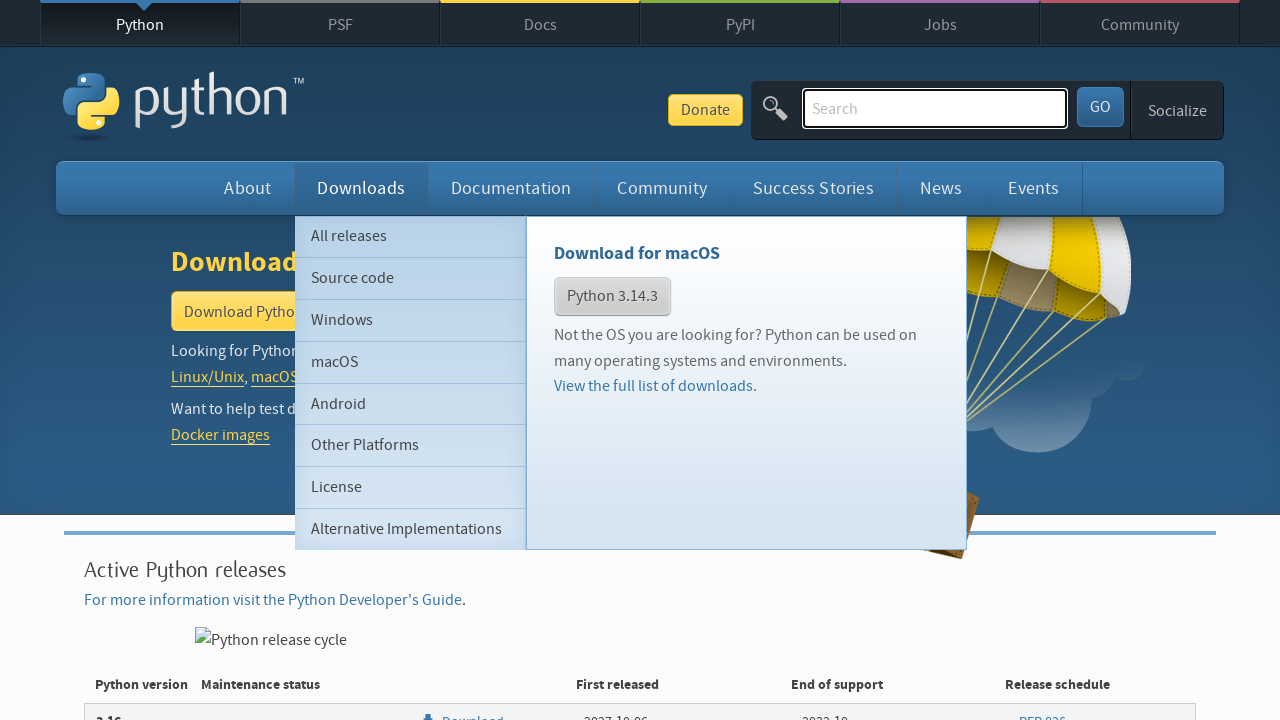

Filled search box with 'pycon' on input[name='q']
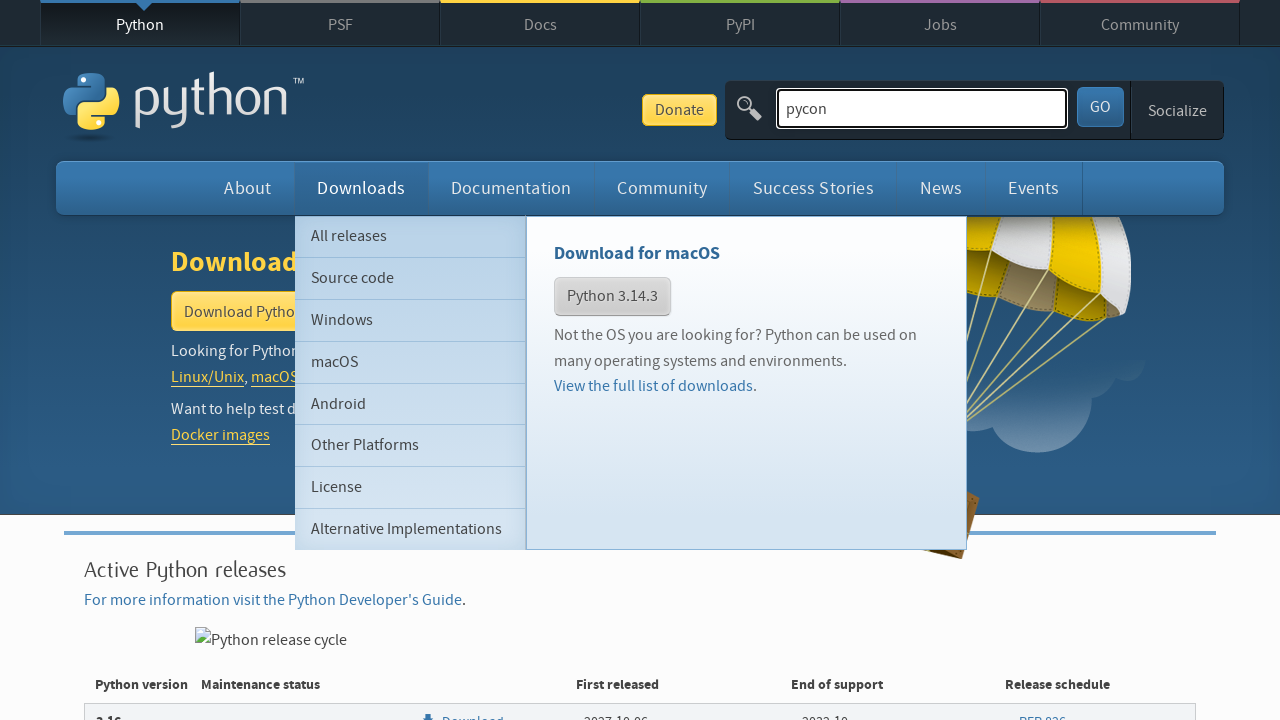

Pressed Enter to submit search query on input[name='q']
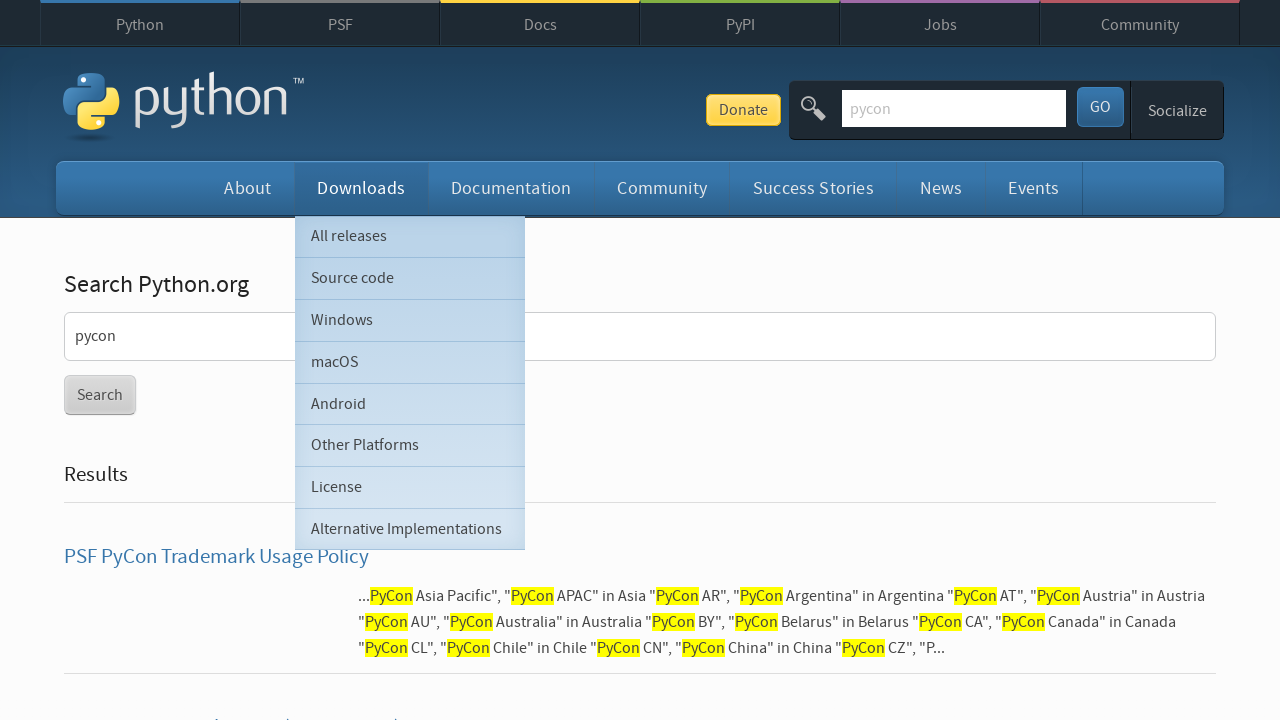

Search results page loaded with networkidle state
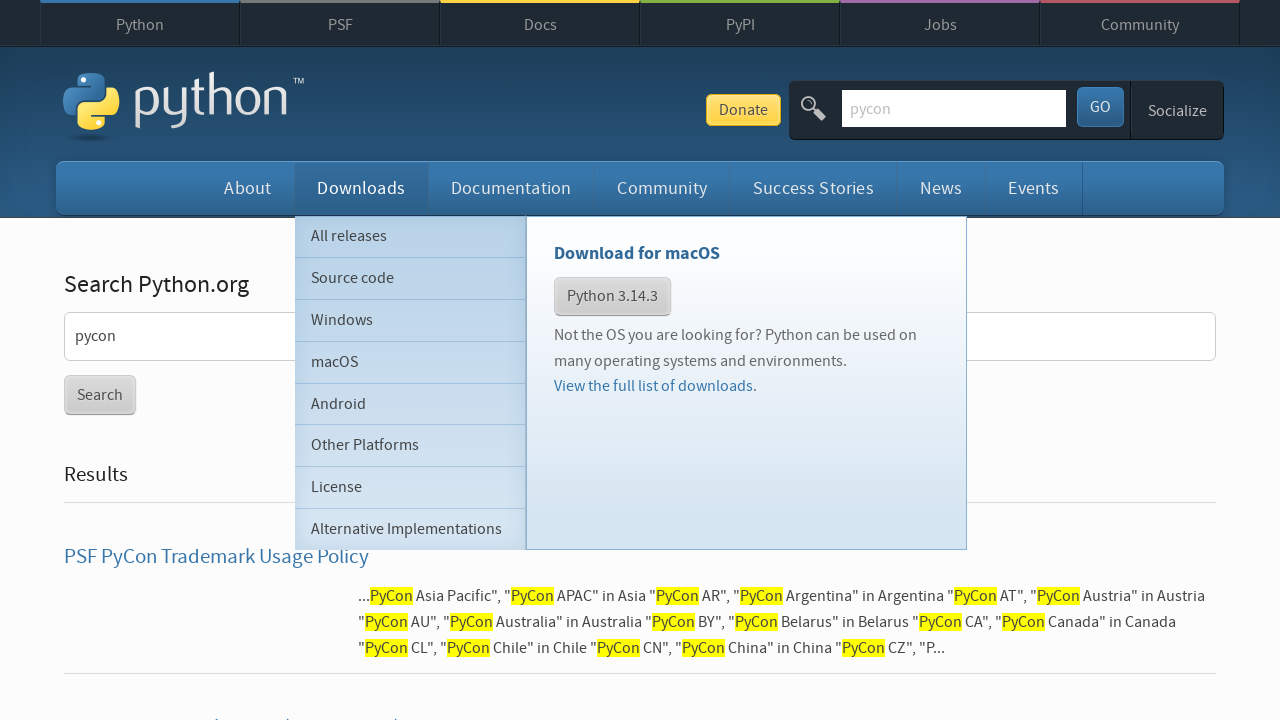

Verified search results are present - 'No results found' message not detected
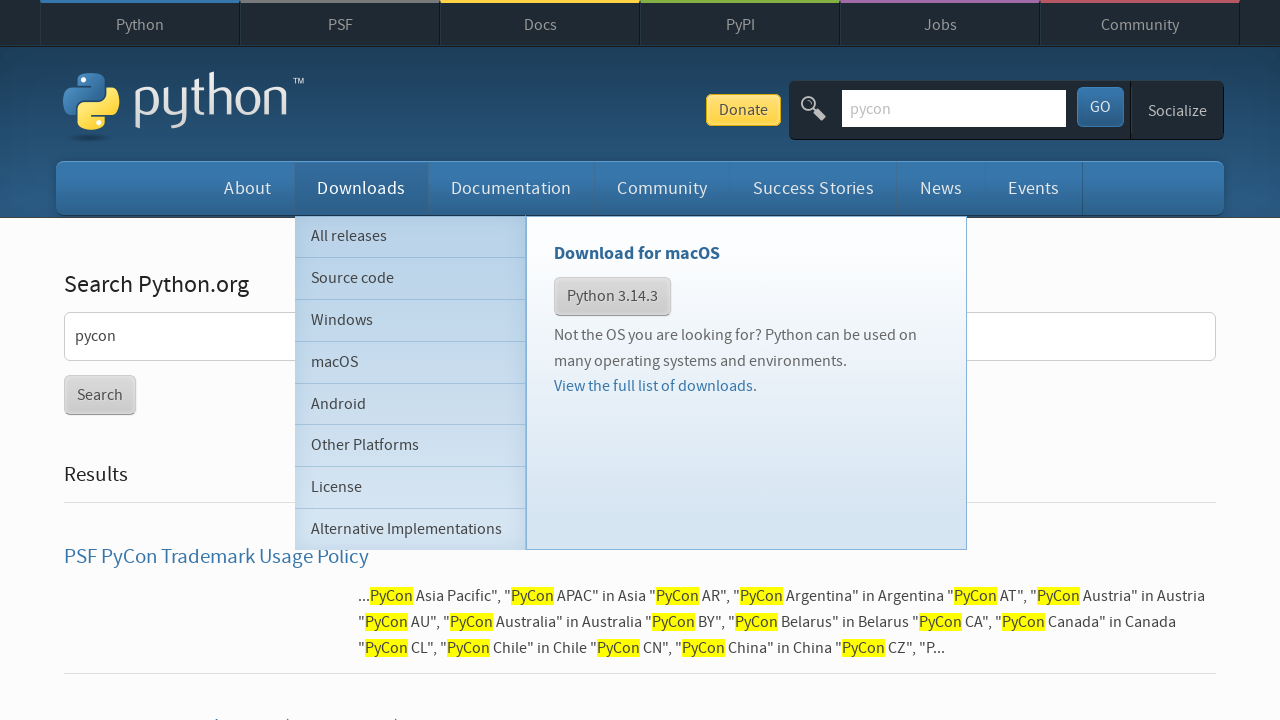

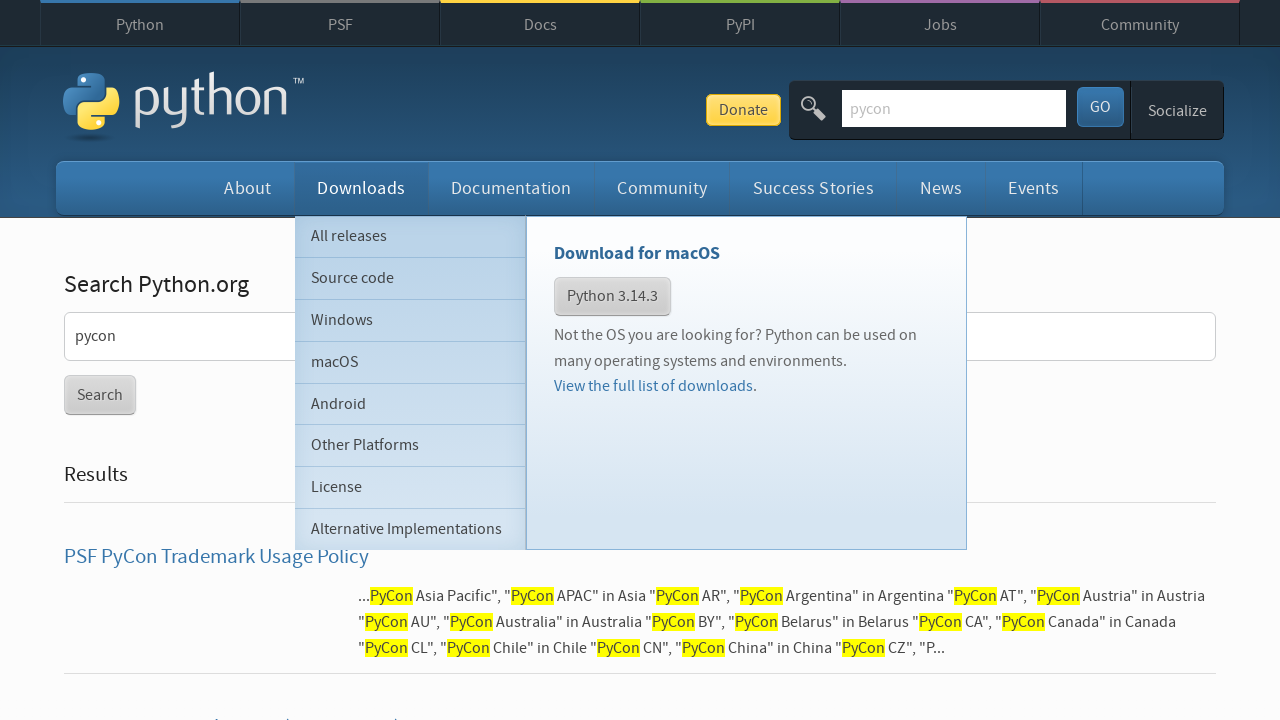